Tests JavaScript prompt popup handling by clicking a button to trigger a prompt, entering text into it, and accepting the prompt

Starting URL: https://www.w3schools.com/js/tryit.asp?filename=tryjs_prompt

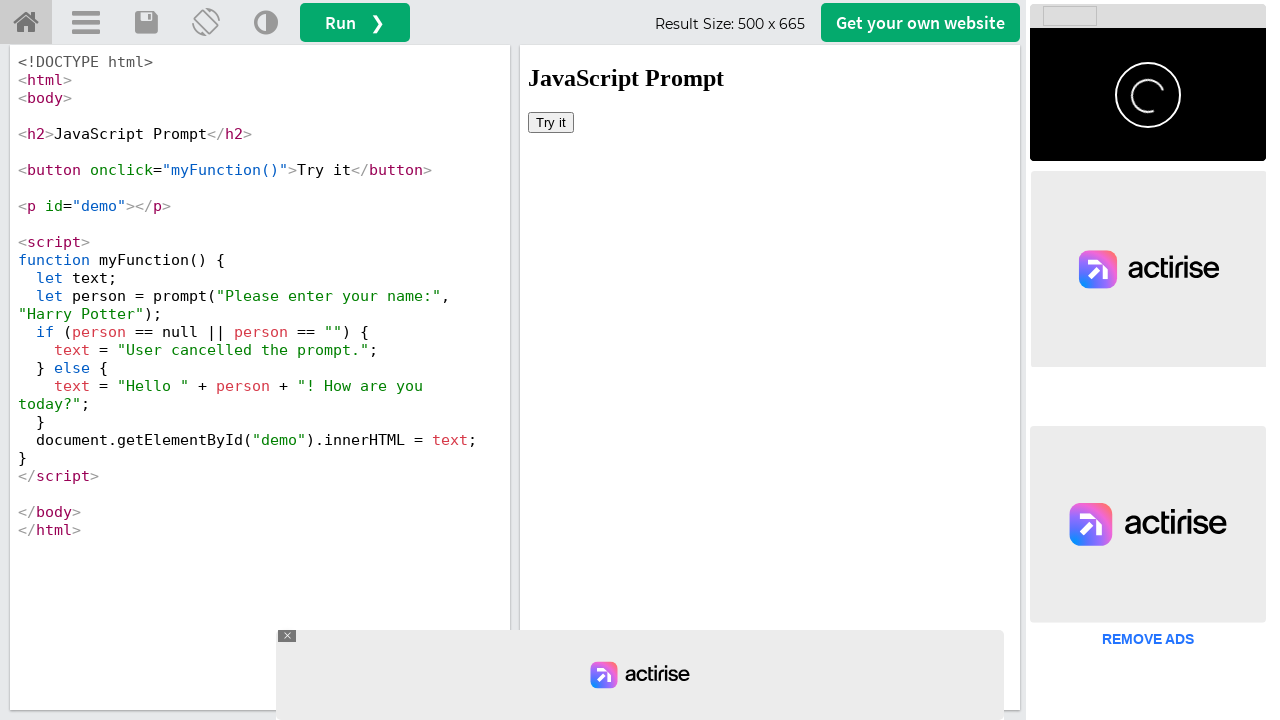

Clicked 'Try it' button in iframe to trigger prompt at (551, 122) on #iframeResult >> internal:control=enter-frame >> xpath=//button[text()='Try it']
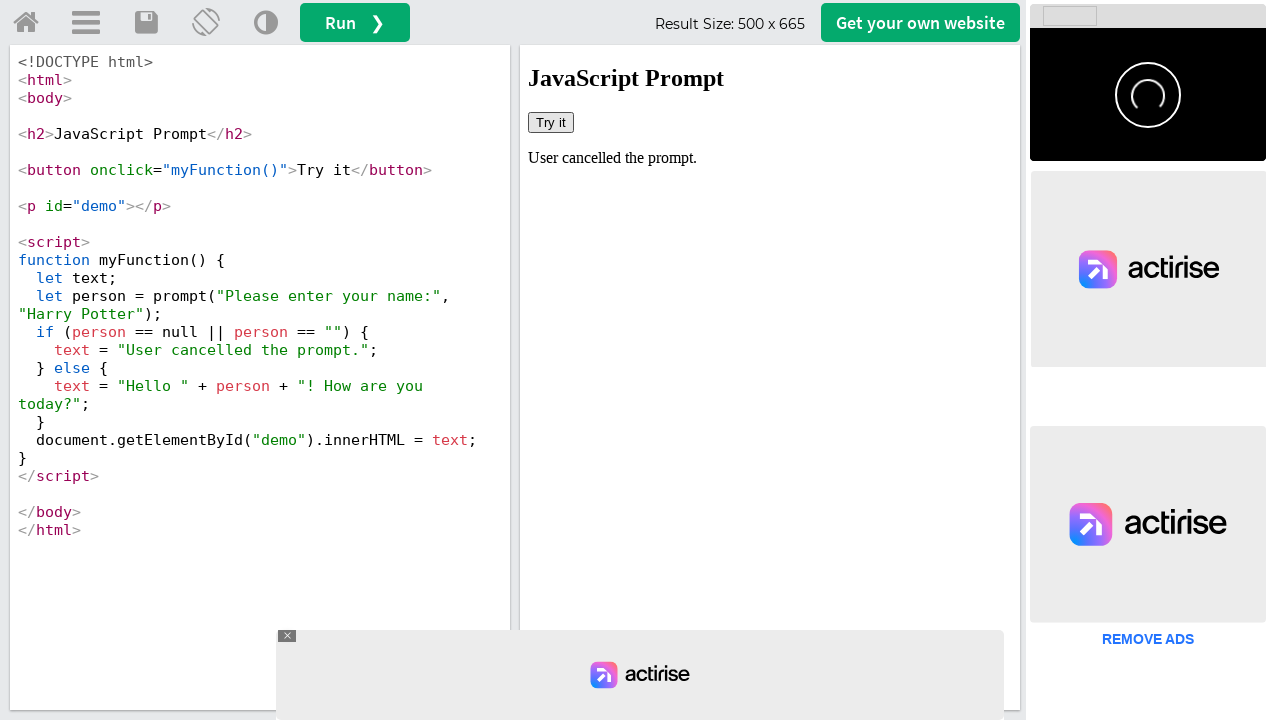

Set up dialog handler to accept prompt with text 'Jennifer'
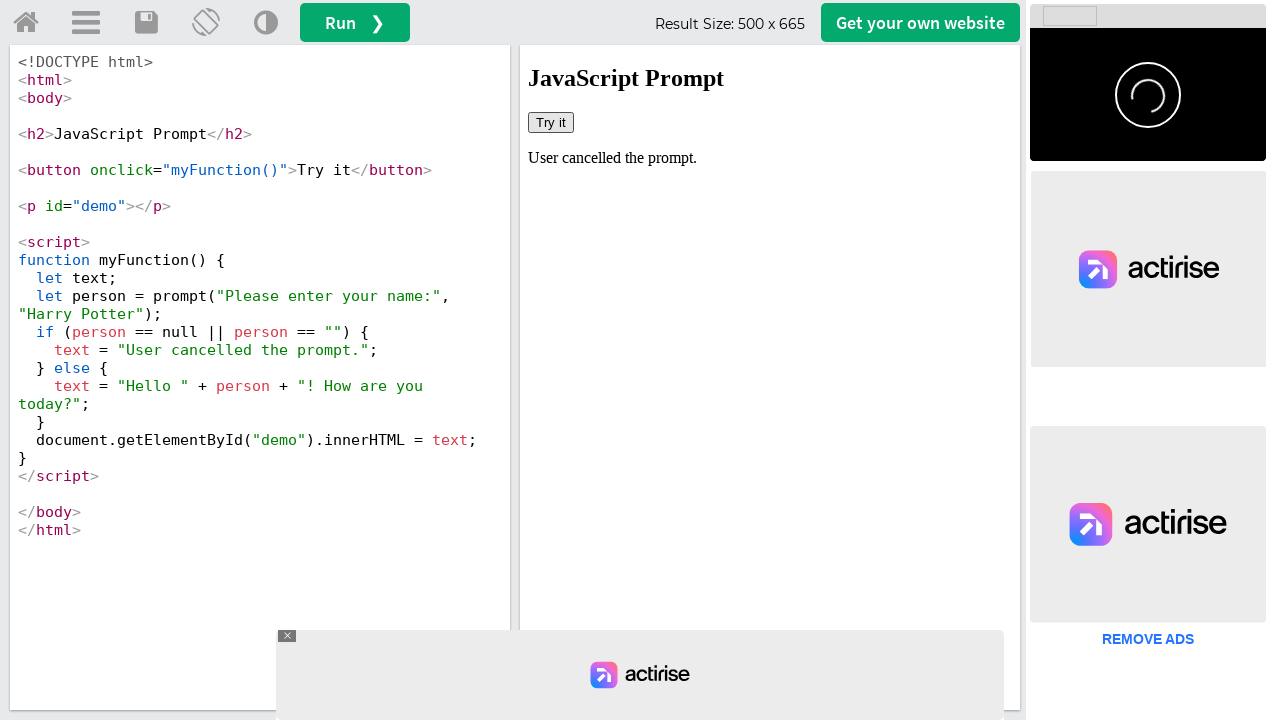

Clicked 'Try it' button again to trigger JavaScript prompt at (551, 122) on #iframeResult >> internal:control=enter-frame >> xpath=//button[text()='Try it']
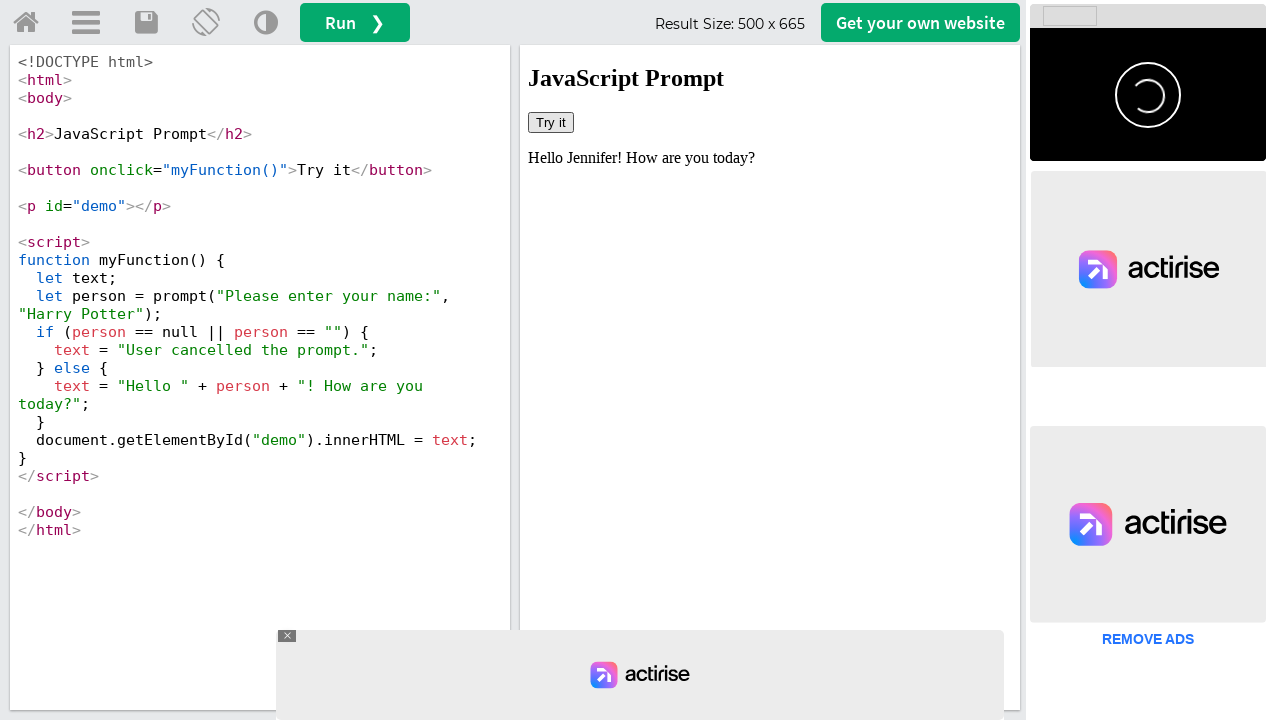

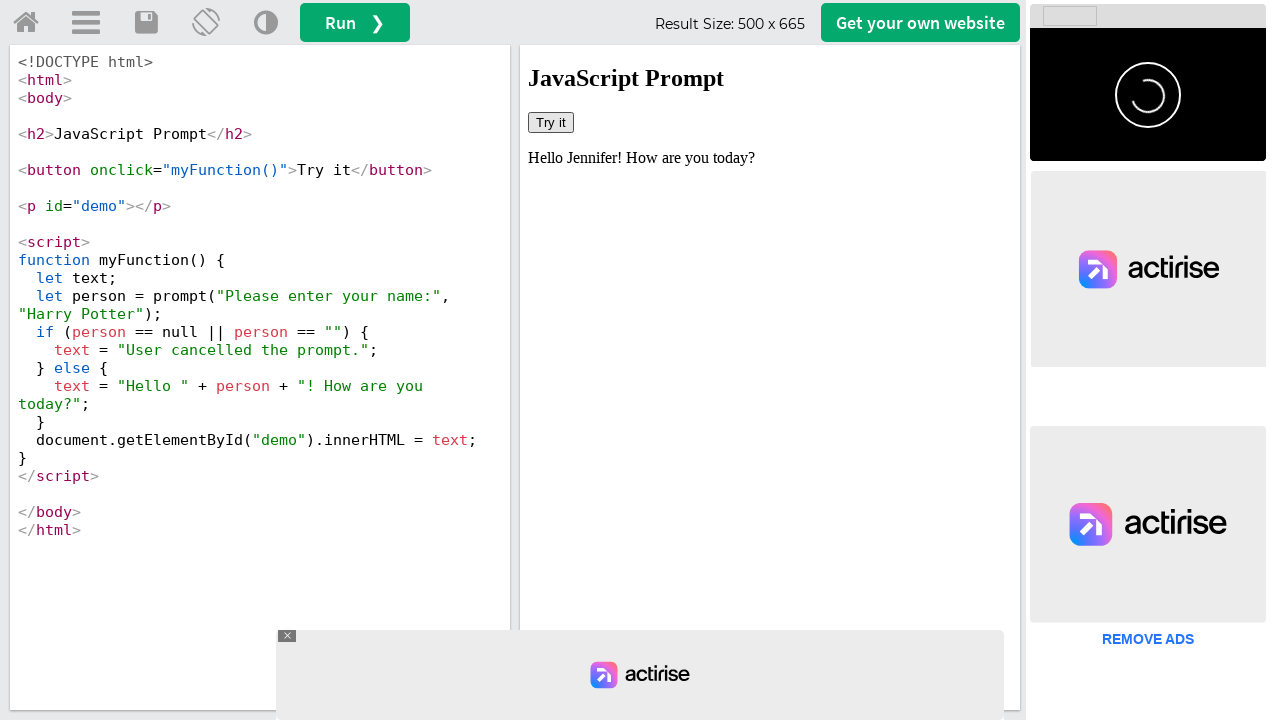